Tests popup window handling by clicking a link that opens a popup window, then switching to the child window and maximizing it.

Starting URL: https://omayo.blogspot.com/2013/05/page-one.html

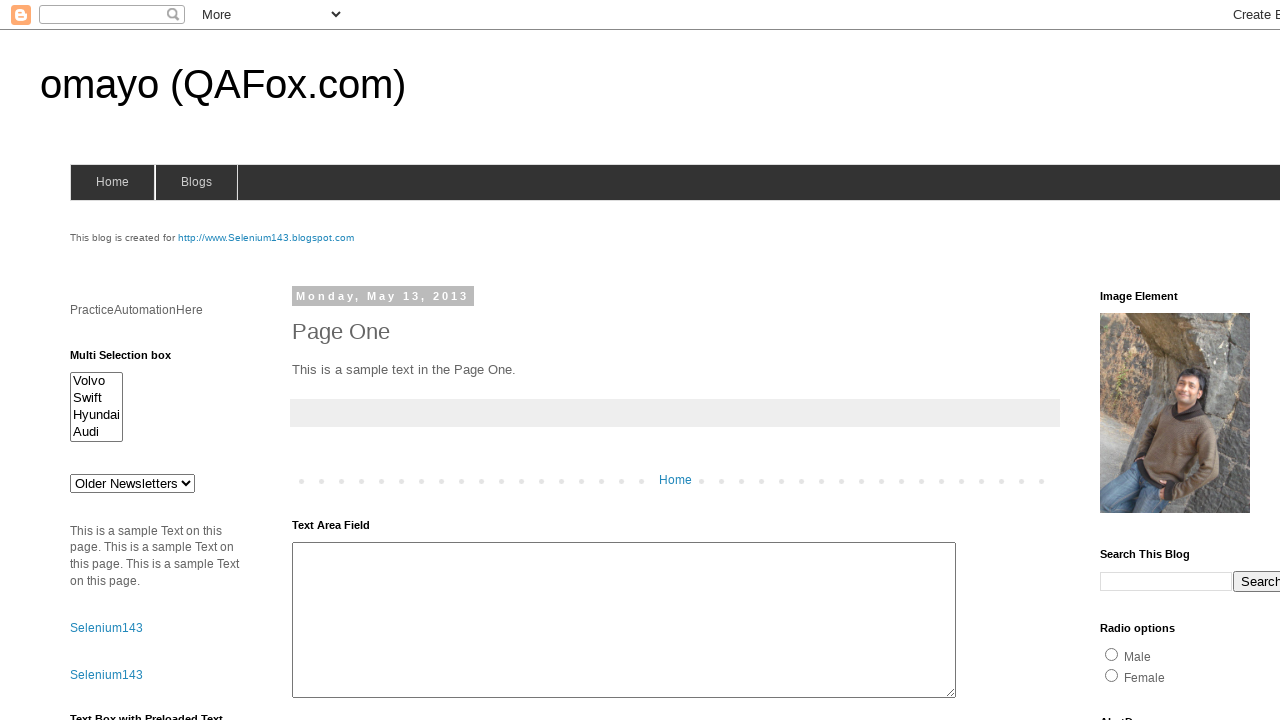

Scrolled popup link into view
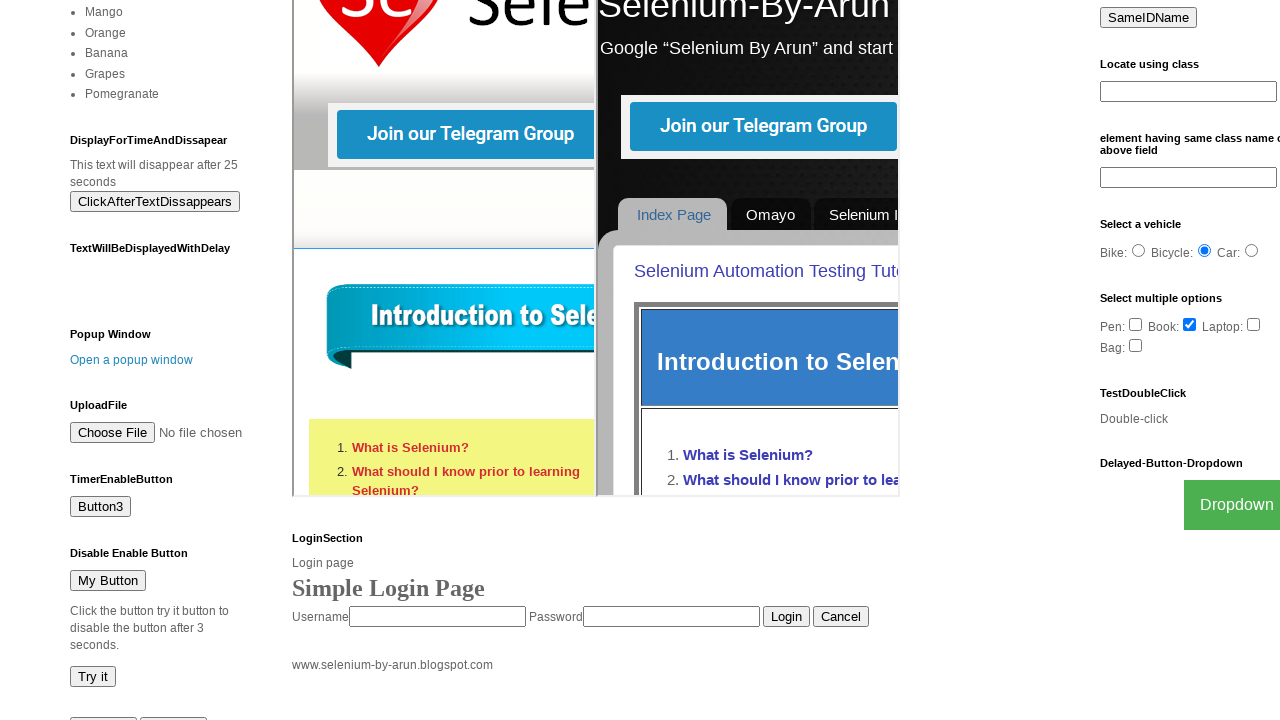

Waited for scroll to complete
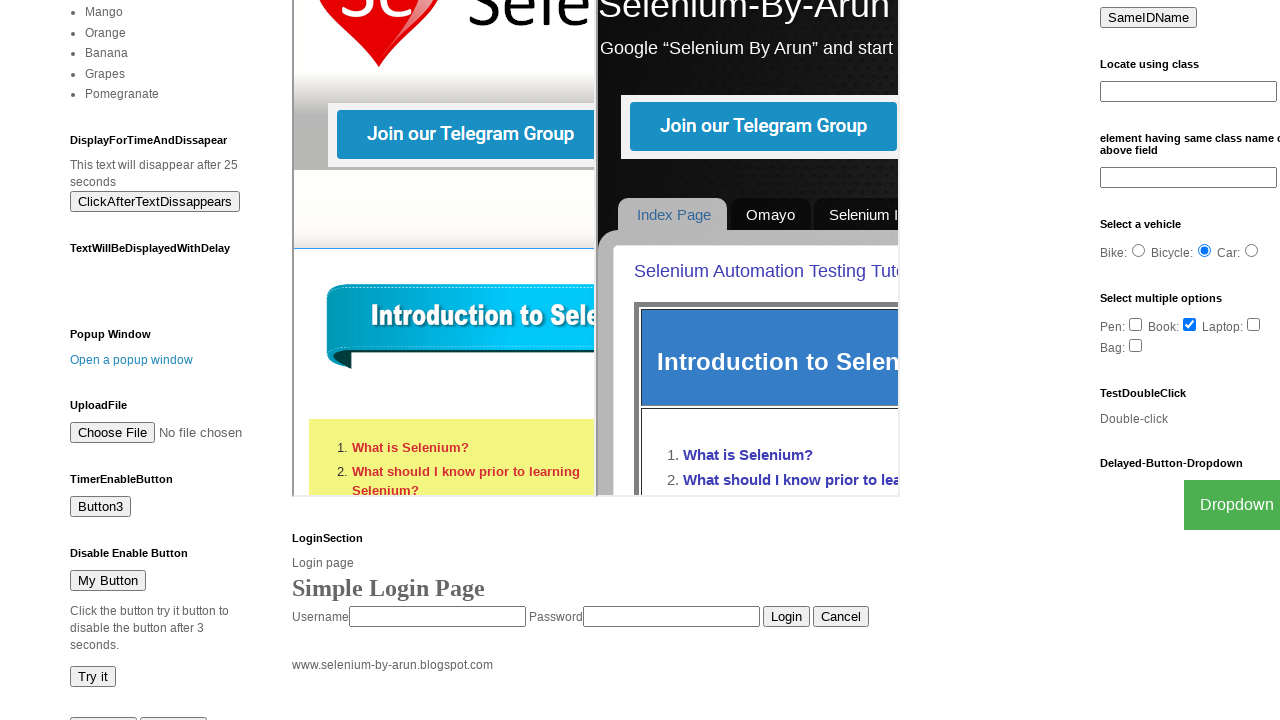

Clicked popup link to open child window at (132, 360) on text=Open a popup window
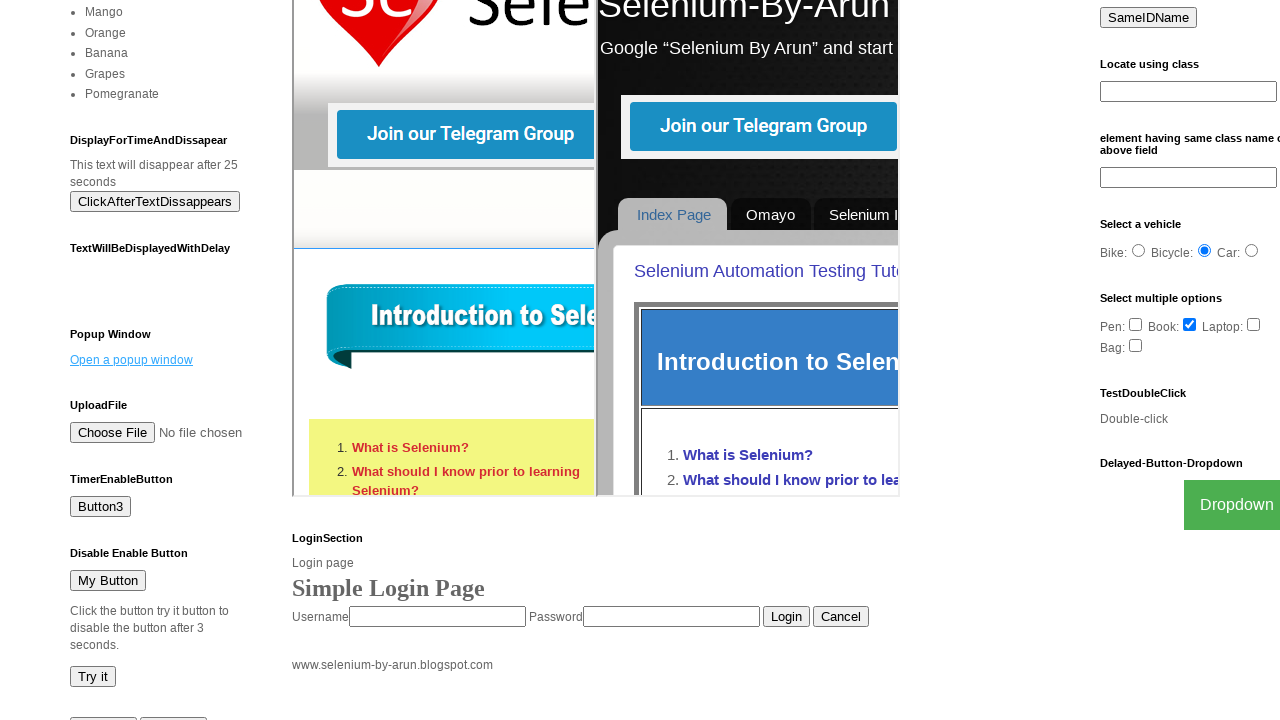

Obtained reference to popup window
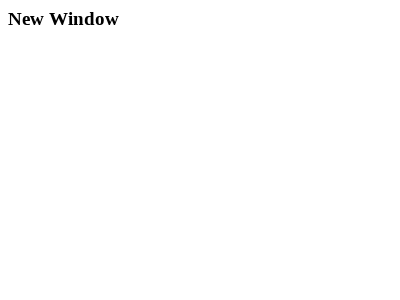

Popup window finished loading
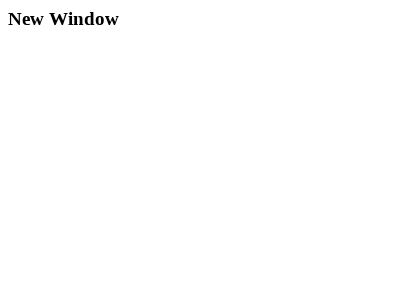

Maximized popup window to 1920x1080
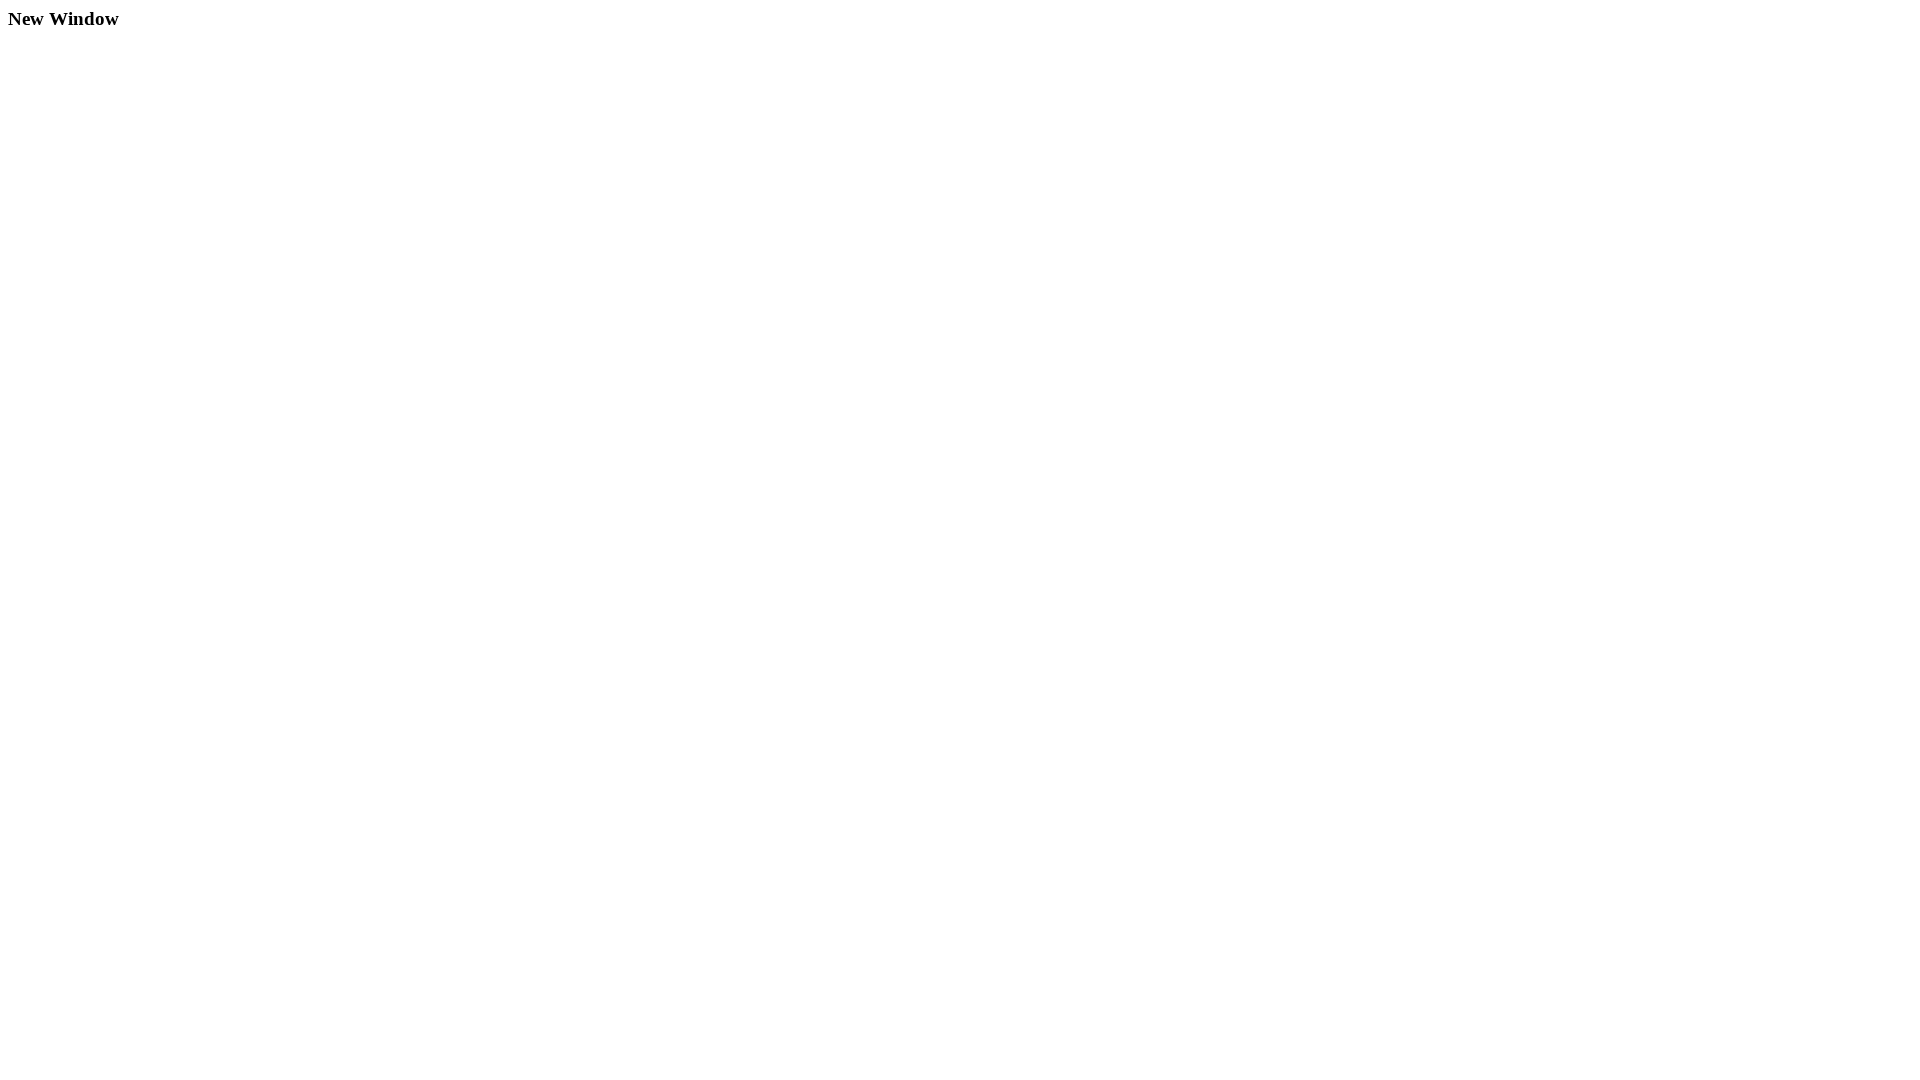

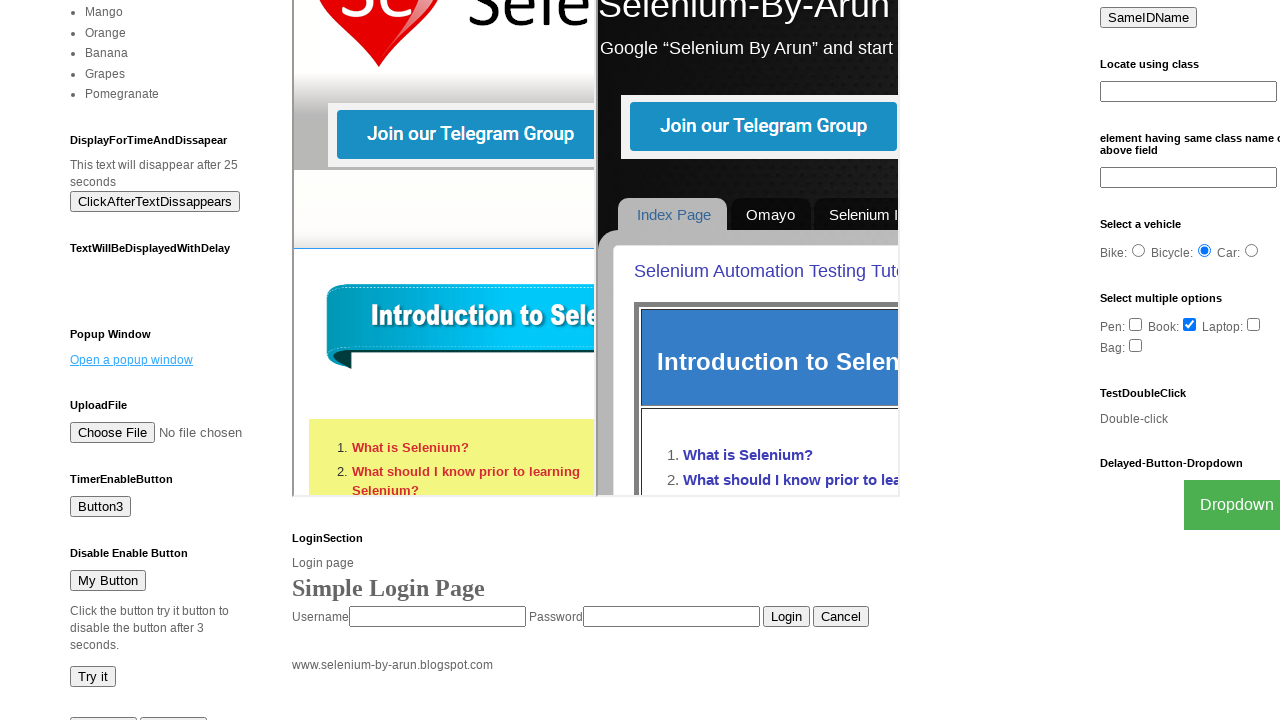